Tests the autocomplete/autosuggestive dropdown functionality by typing a partial country name and selecting a matching suggestion from the dropdown list.

Starting URL: https://rahulshettyacademy.com/AutomationPractice/

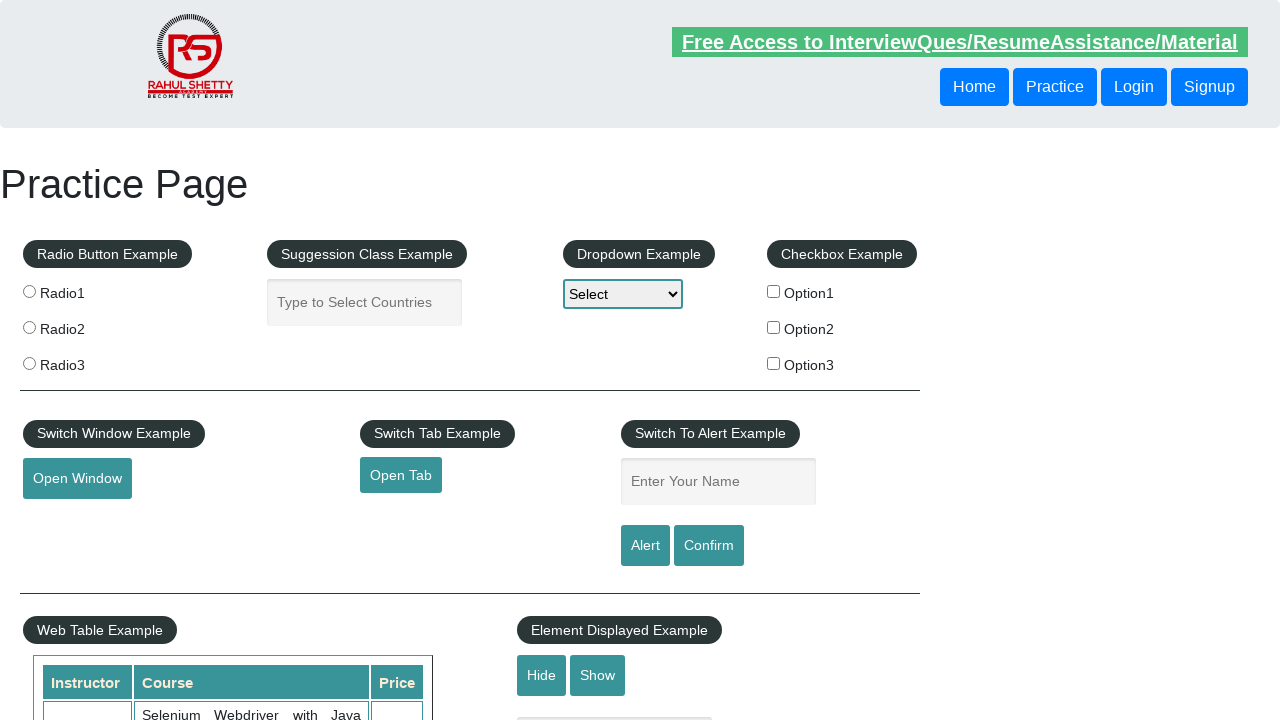

Typed 'ind' in autocomplete field to trigger suggestions on #autocomplete
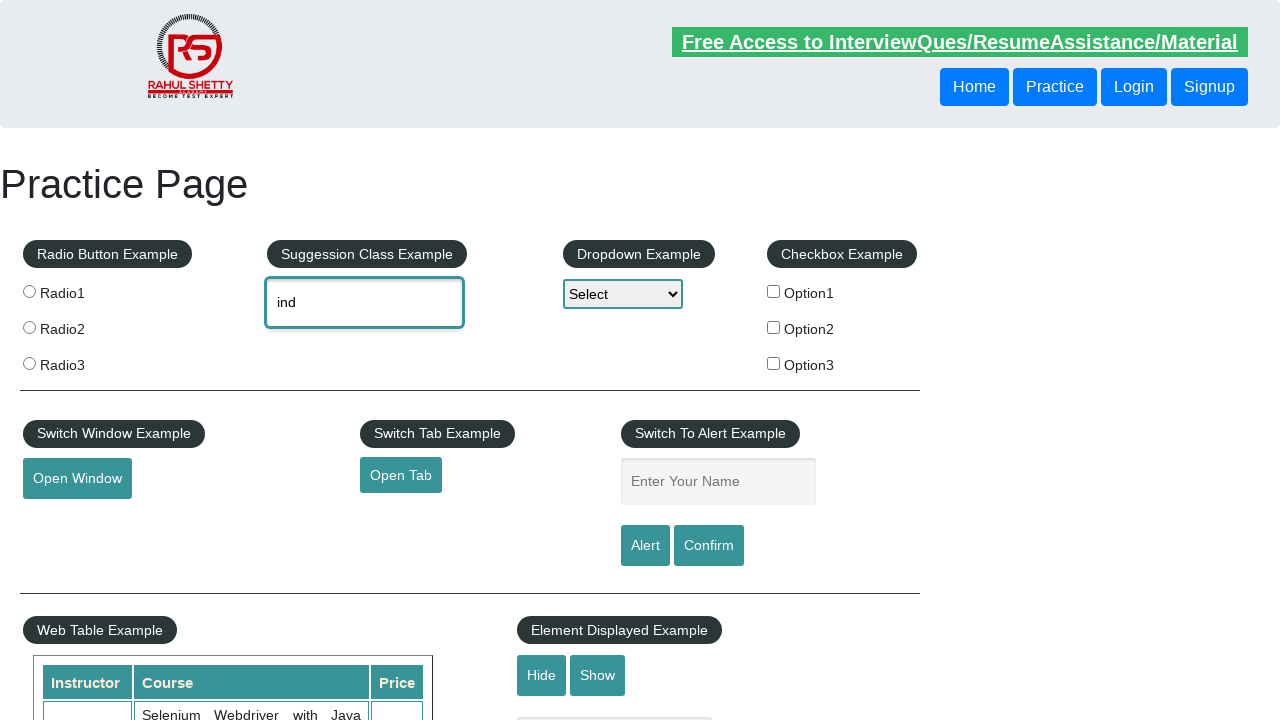

Autocomplete suggestions dropdown appeared
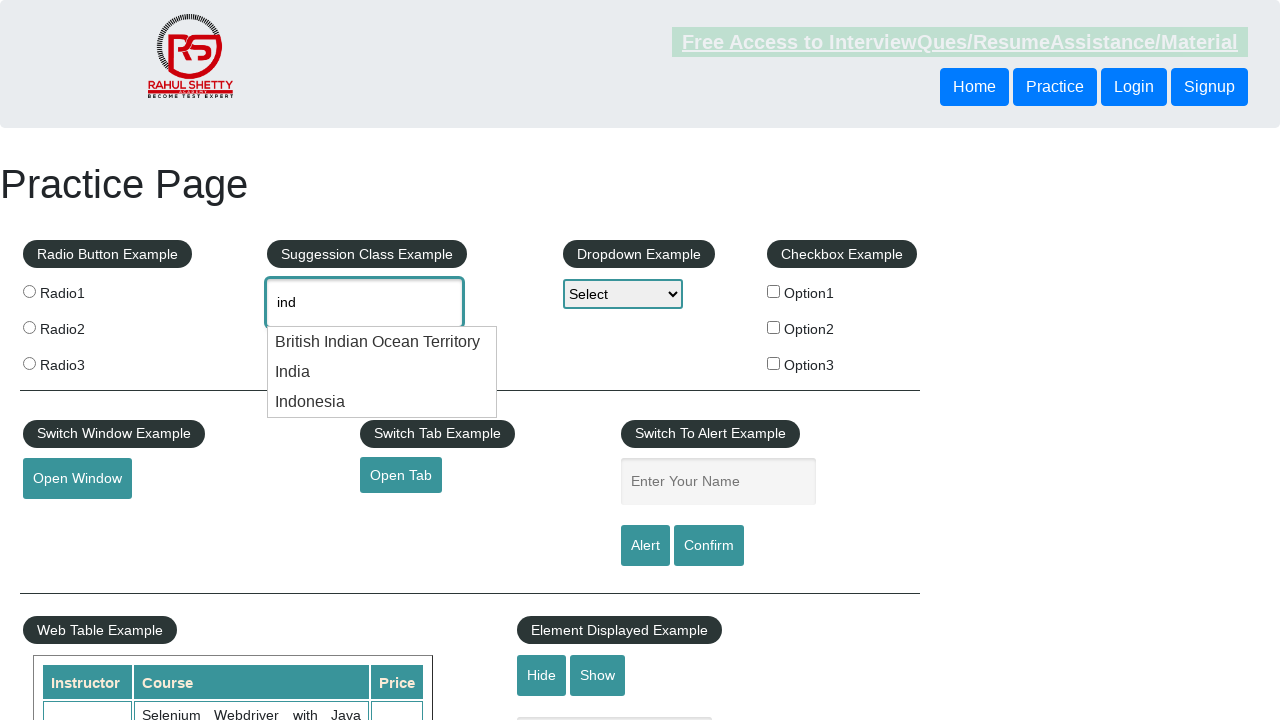

Located all suggestion elements in dropdown
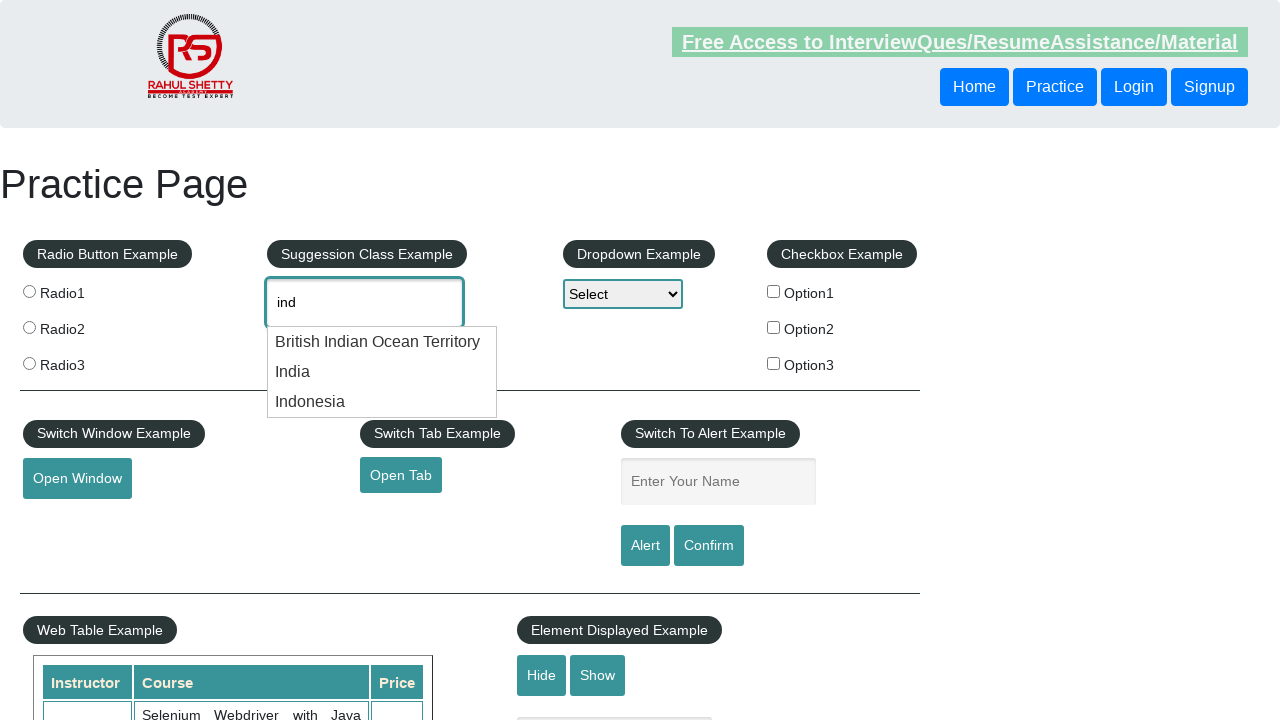

Found 3 suggestions in dropdown
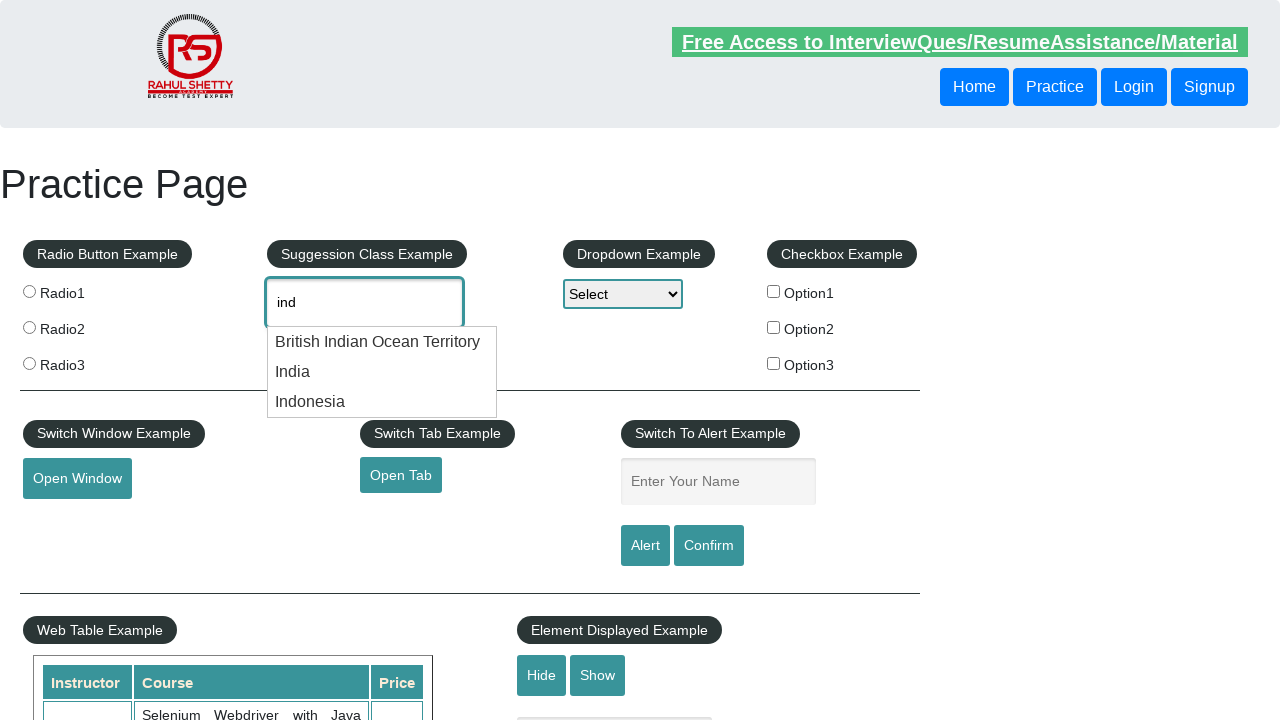

Clicked on 'Indonesia' suggestion from dropdown at (382, 402) on xpath=//ul[@id='ui-id-1']/li/div >> nth=2
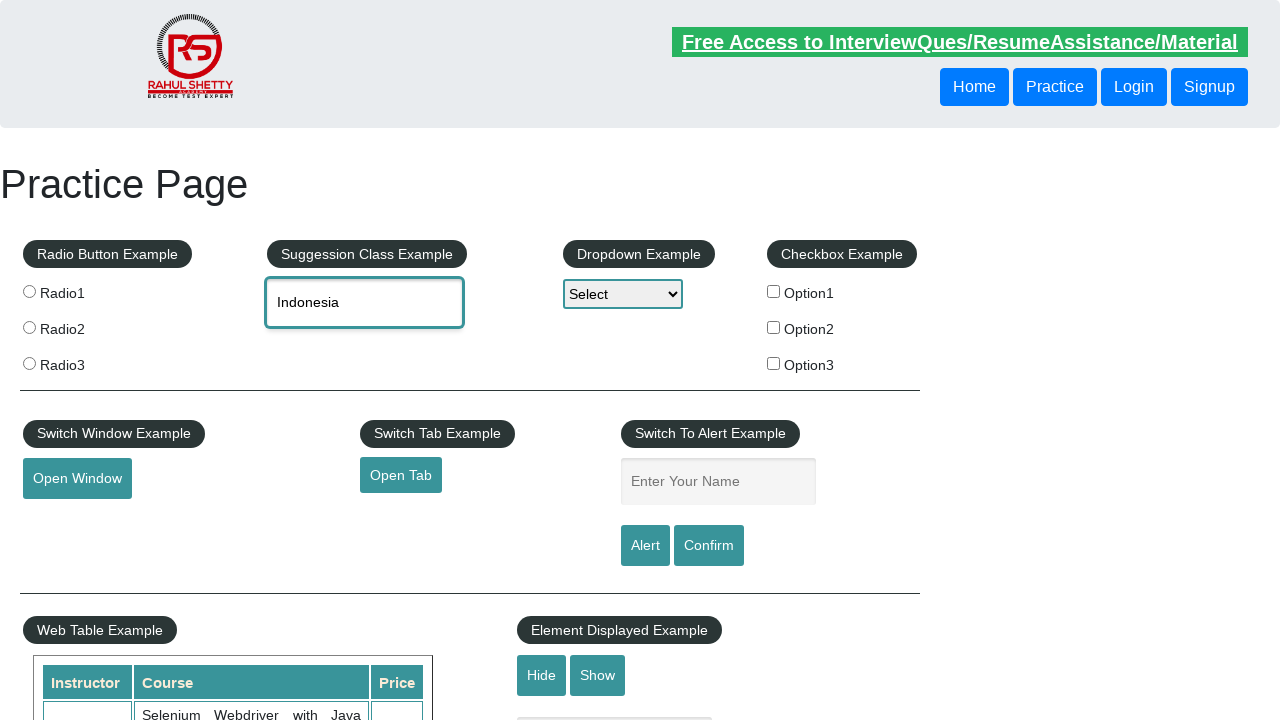

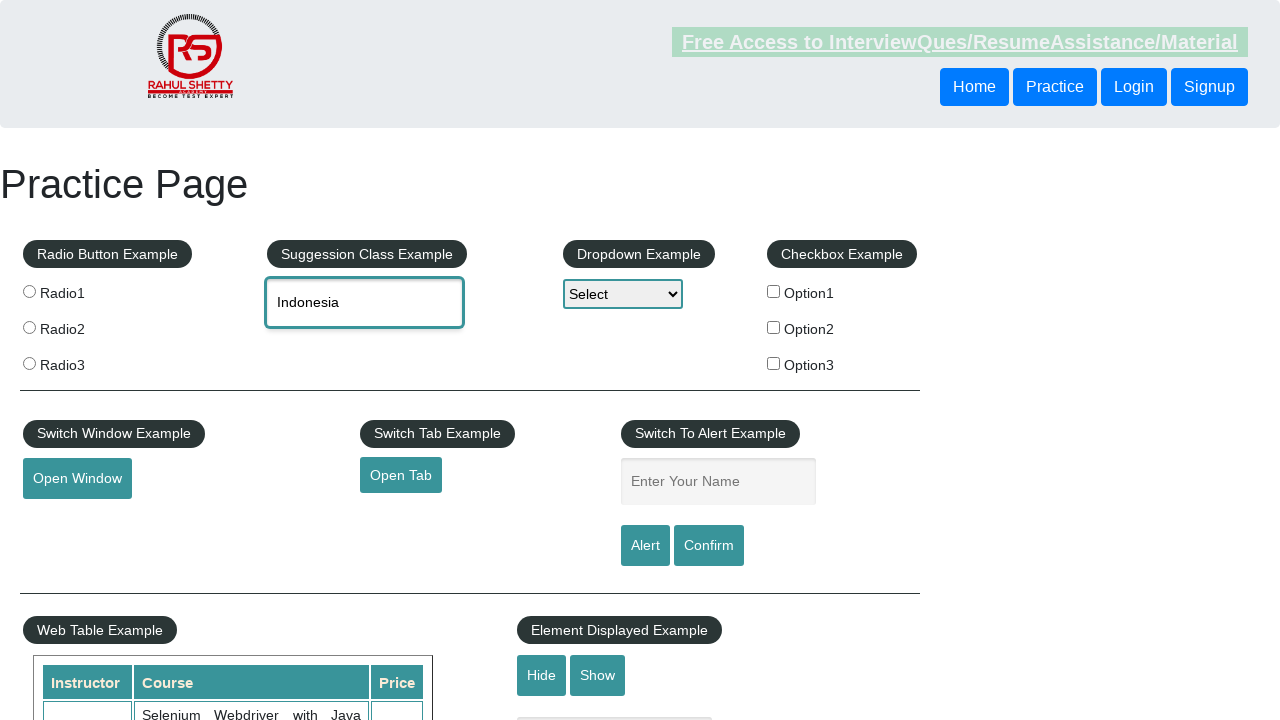